Tests handling of a JavaScript prompt dialog by clicking a button that triggers a prompt, entering text, and verifying the result

Starting URL: https://the-internet.herokuapp.com/javascript_alerts

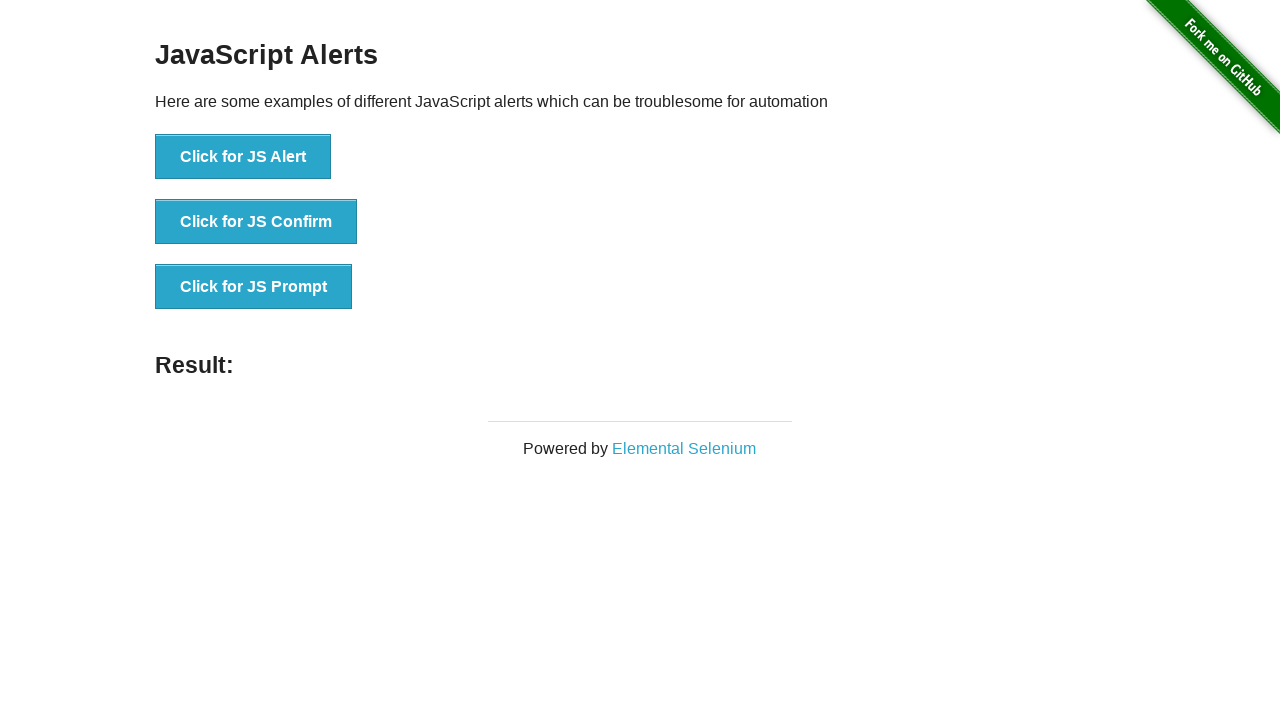

Set up dialog handler to accept prompt with 'Hello' text
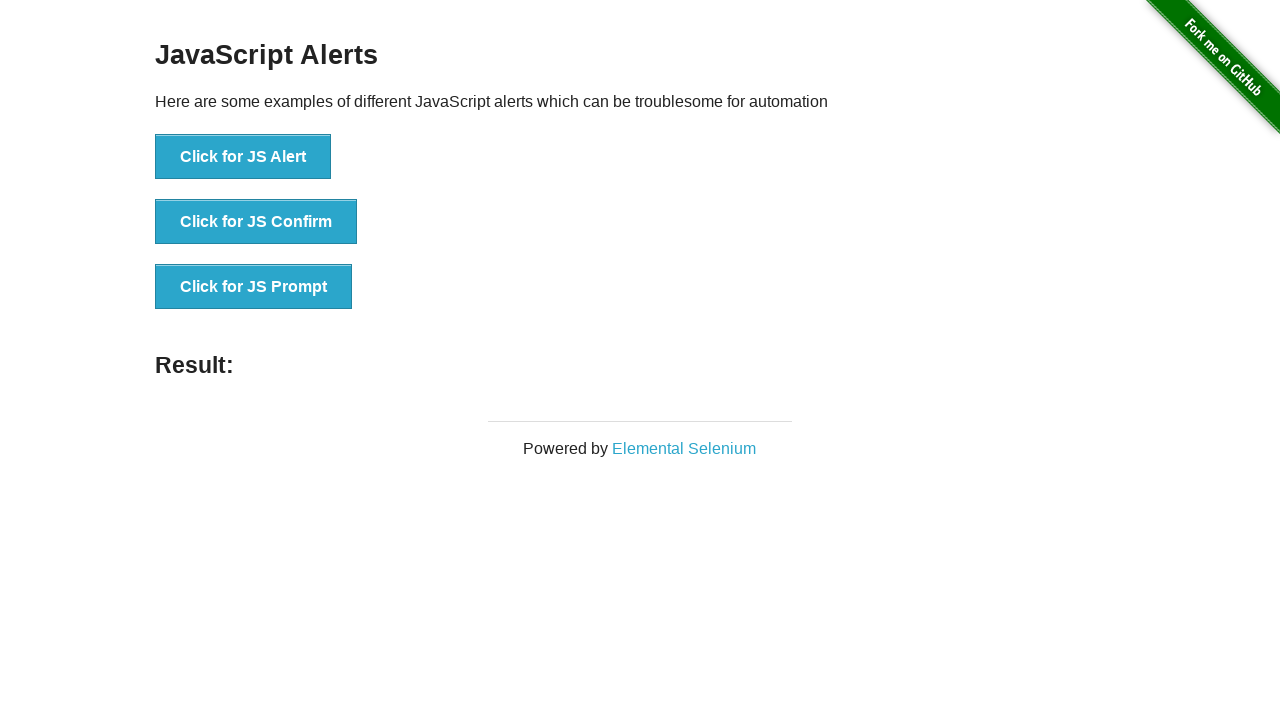

Clicked button to trigger JavaScript prompt dialog at (254, 287) on xpath=//button[@onclick='jsPrompt()']
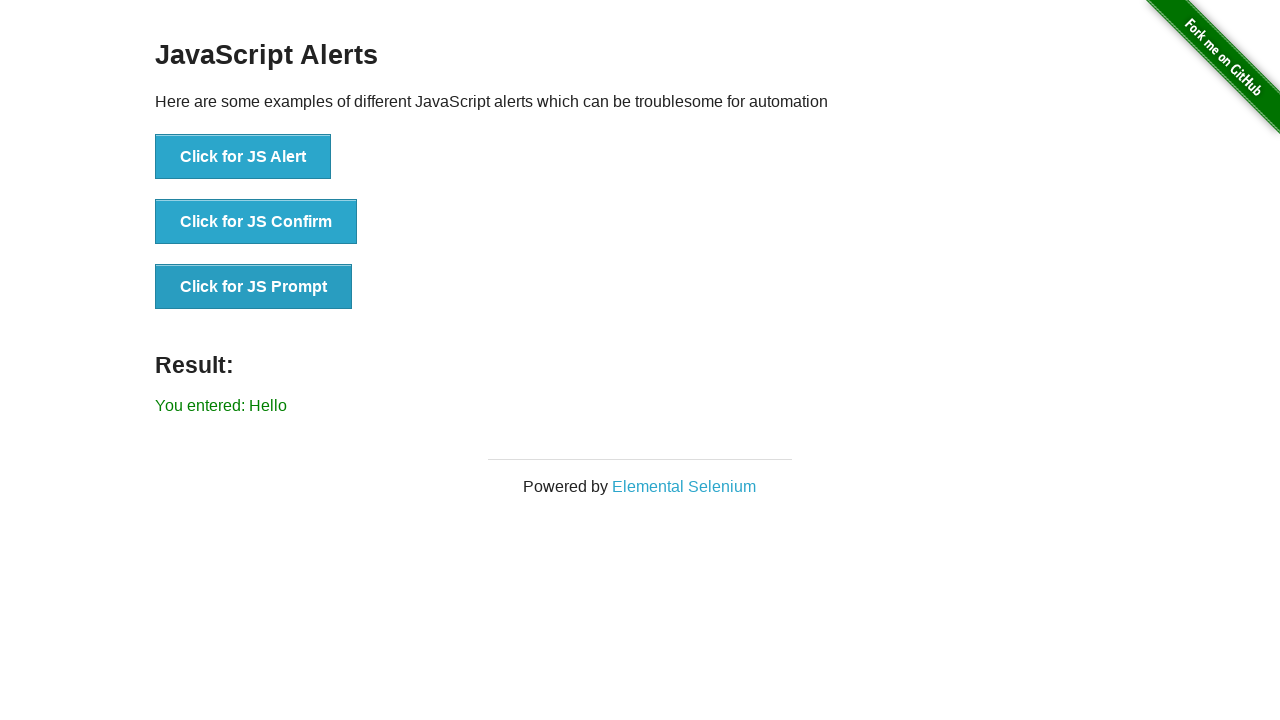

Waited for result element to be visible
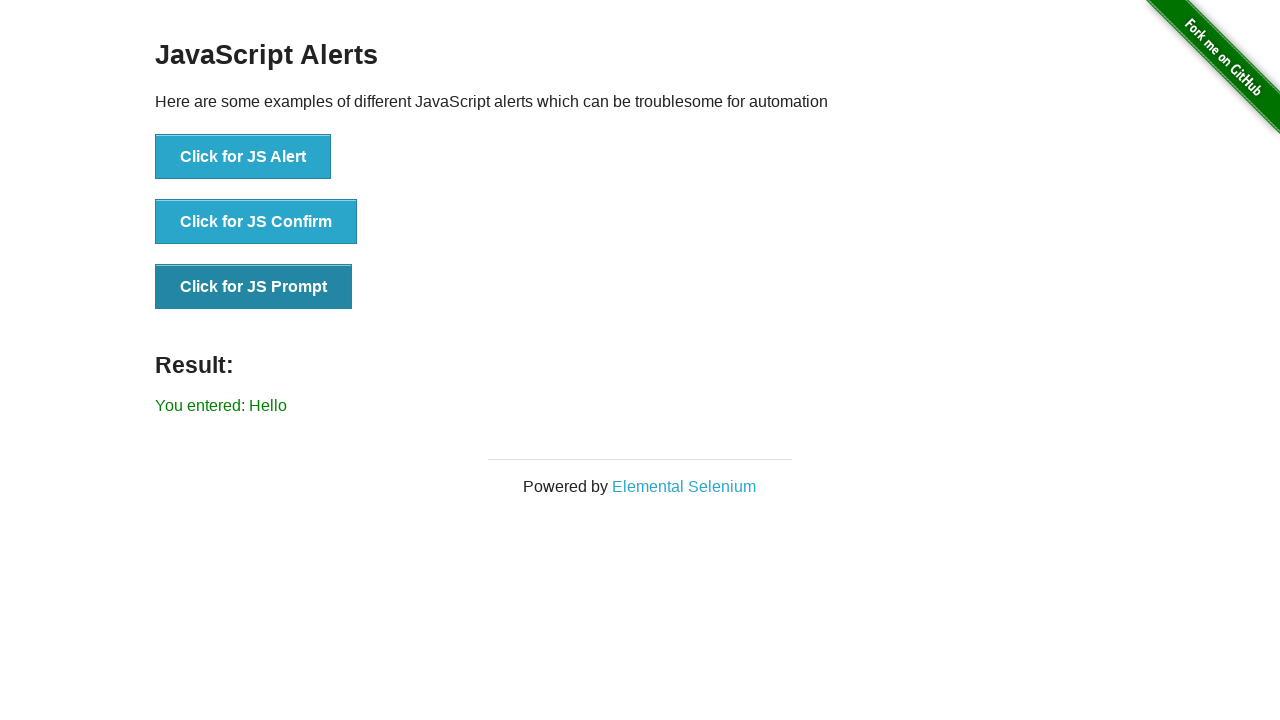

Verified result element displays 'You entered: Hello'
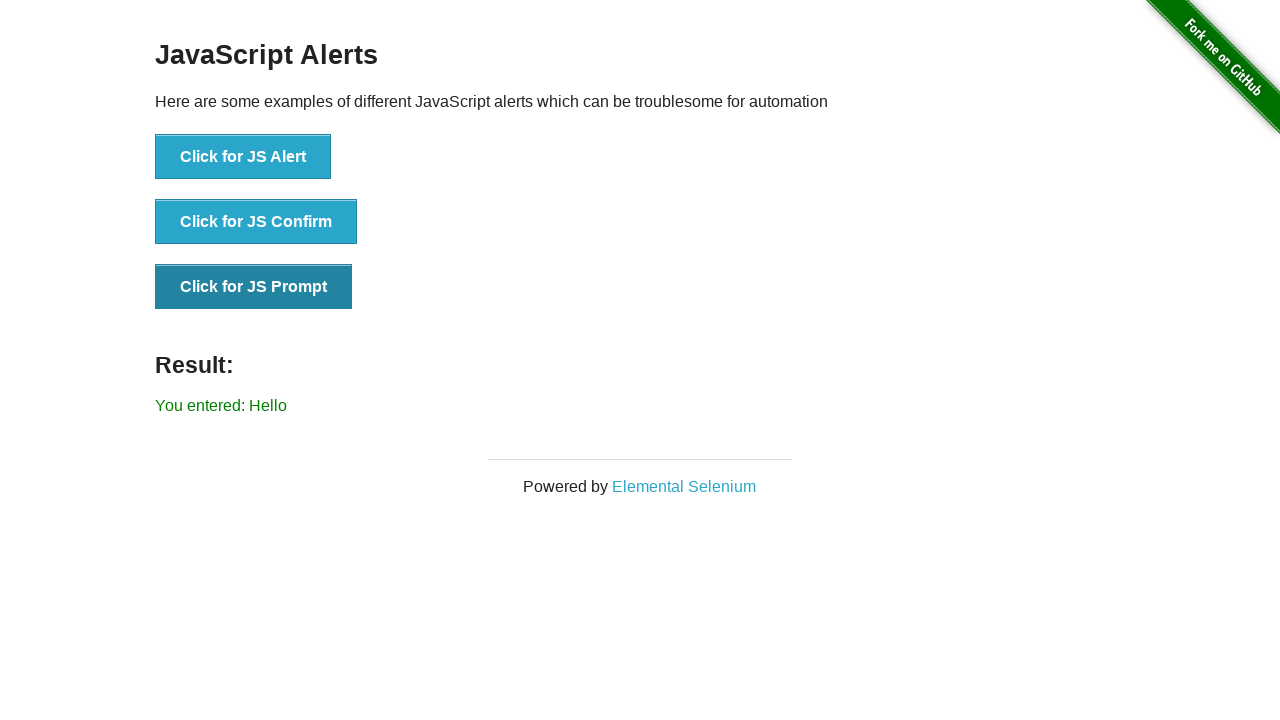

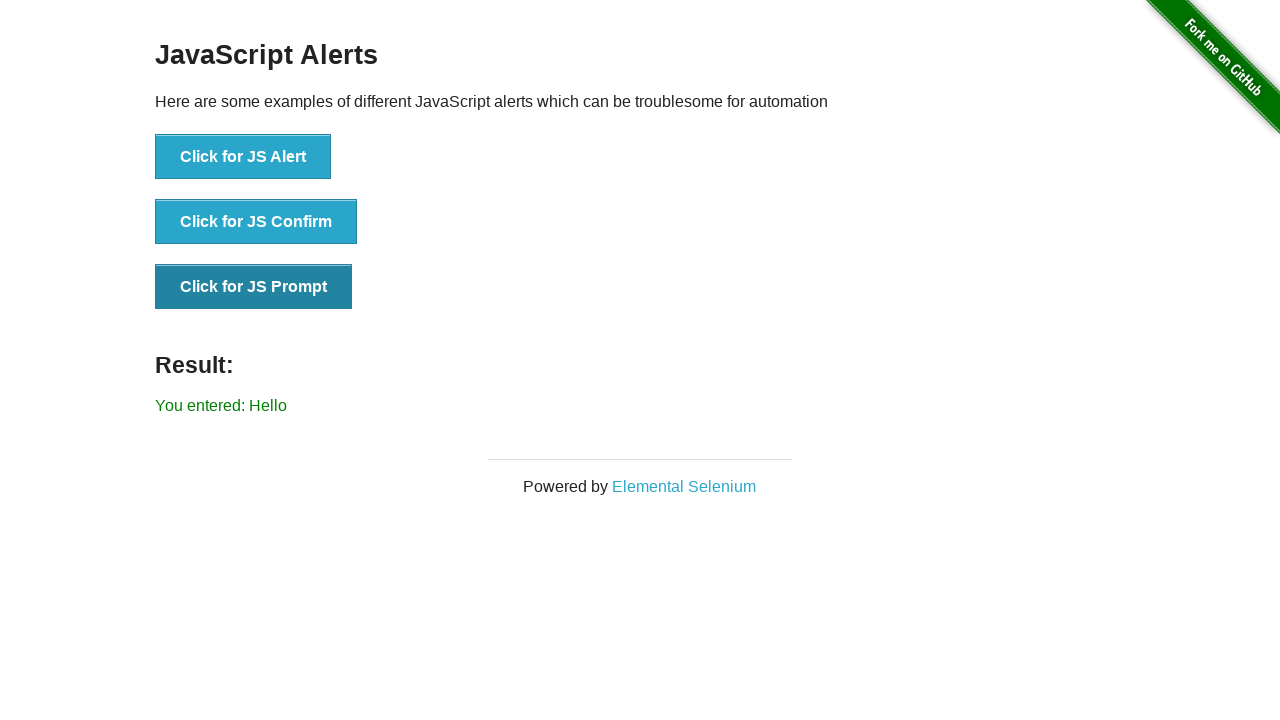